Tests radio button functionality on jQuery UI demo page by switching to iframe, clicking a radio button, and verifying it becomes selected

Starting URL: http://jqueryui.com/checkboxradio/

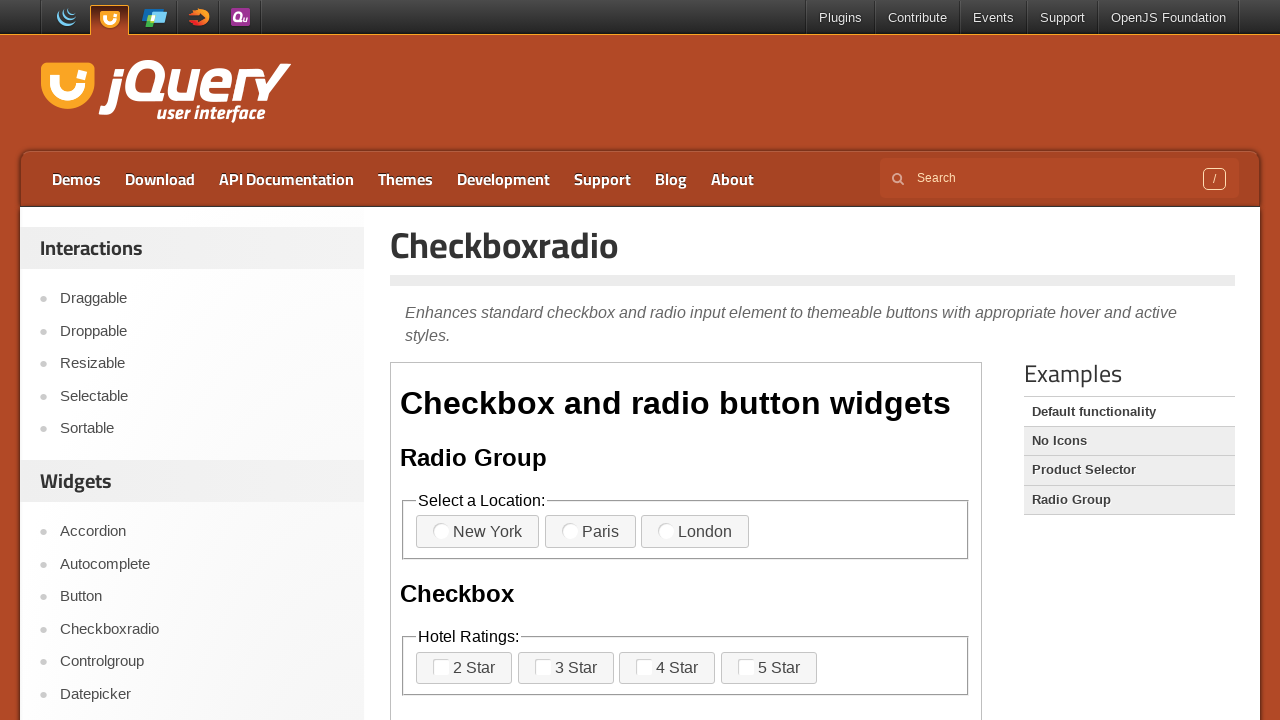

Waited for demo iframe to load
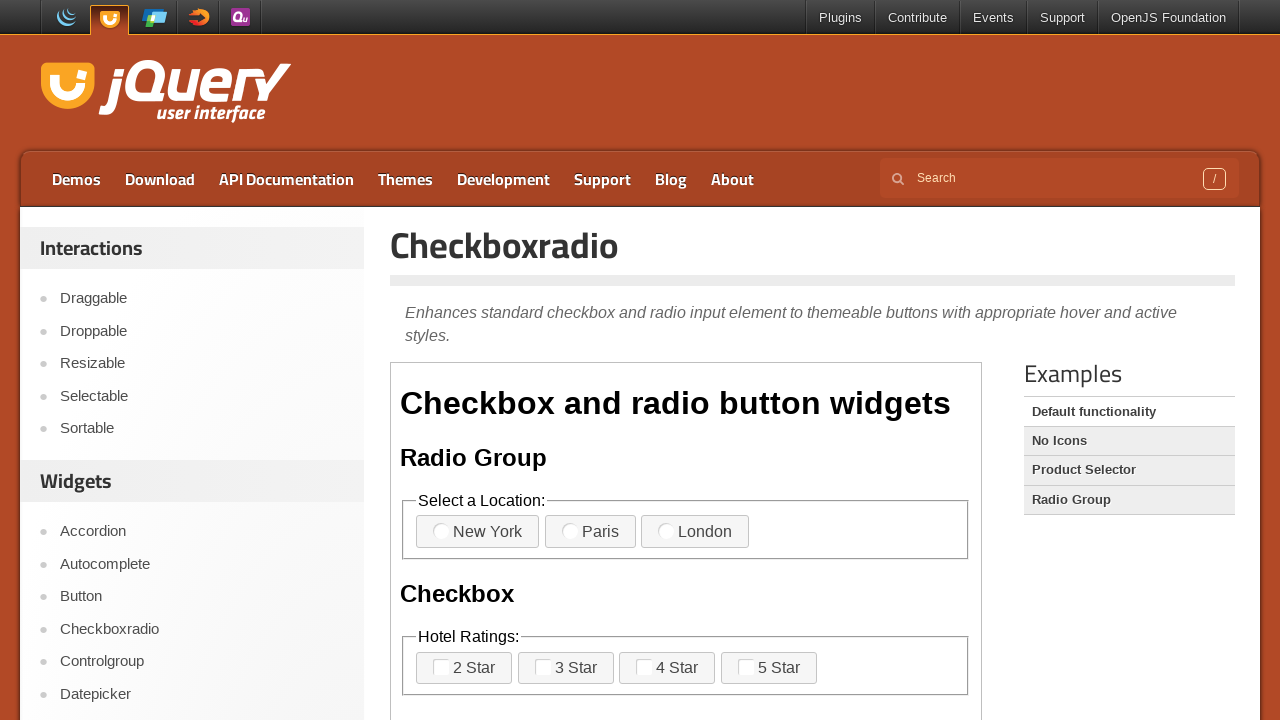

Located demo iframe
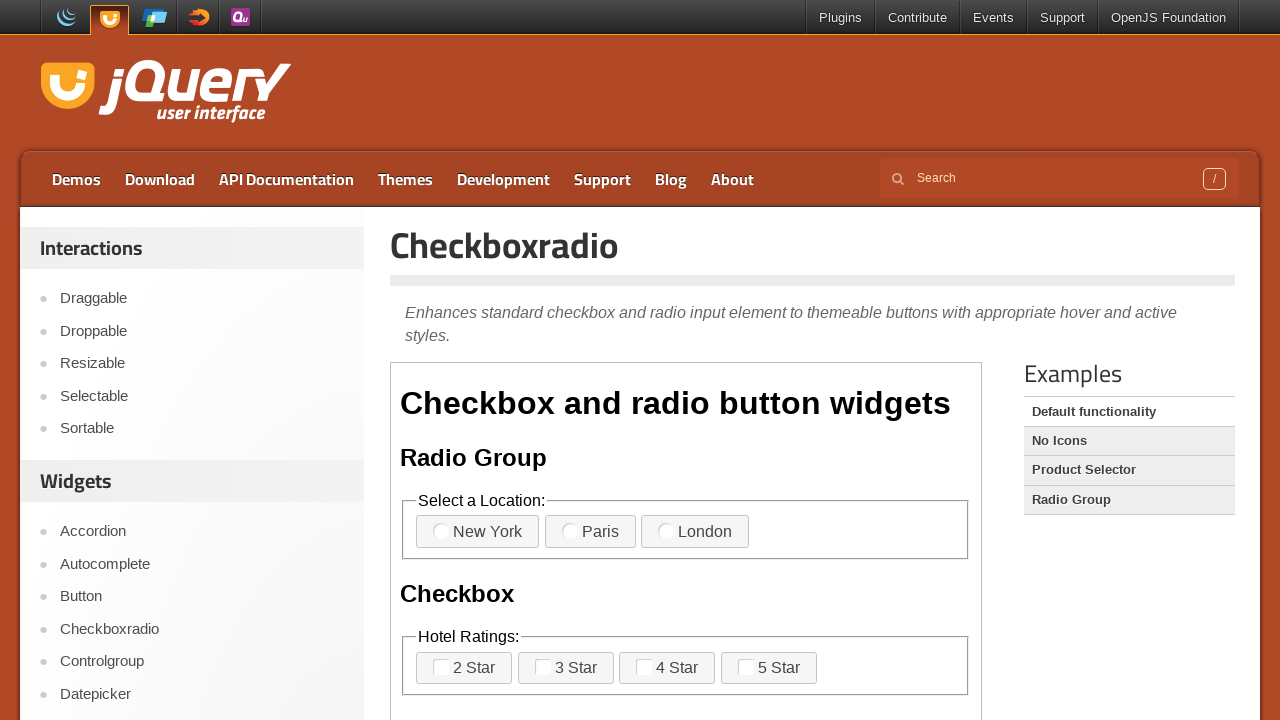

Clicked on the first radio button at (441, 531) on .demo-frame >> internal:control=enter-frame >> xpath=//div[@class='widget']/fiel
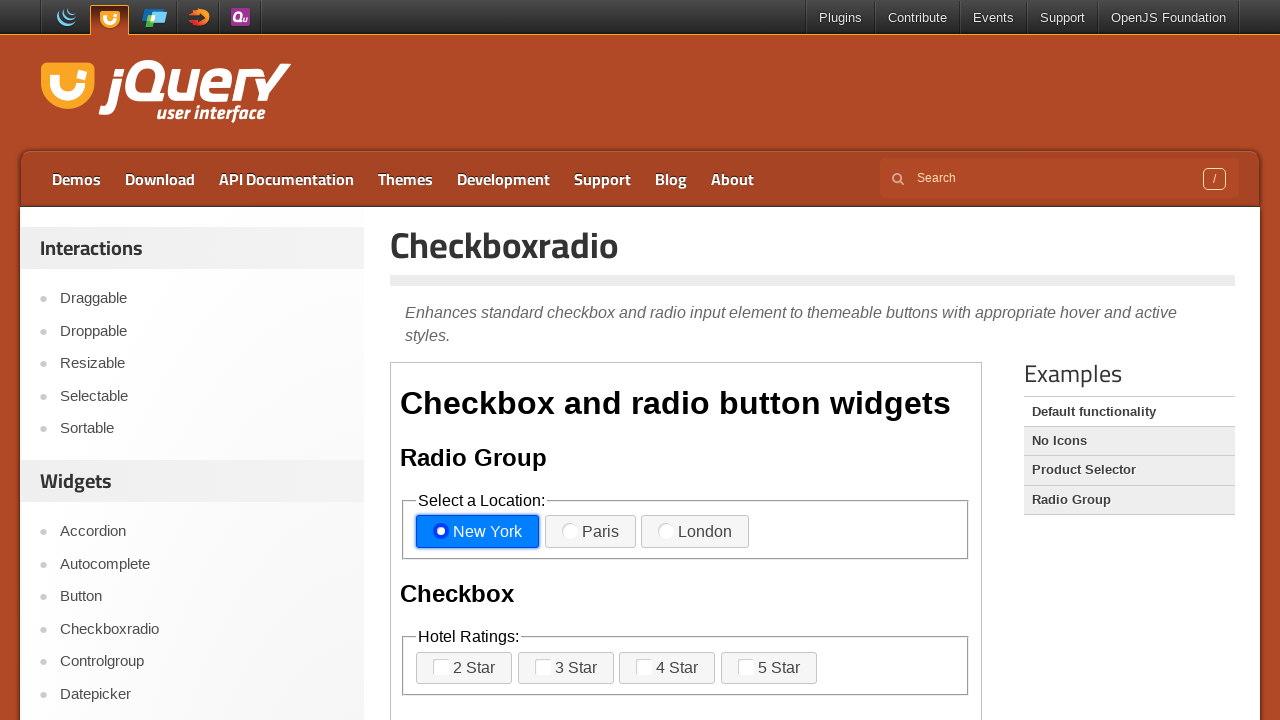

Located radio button label element
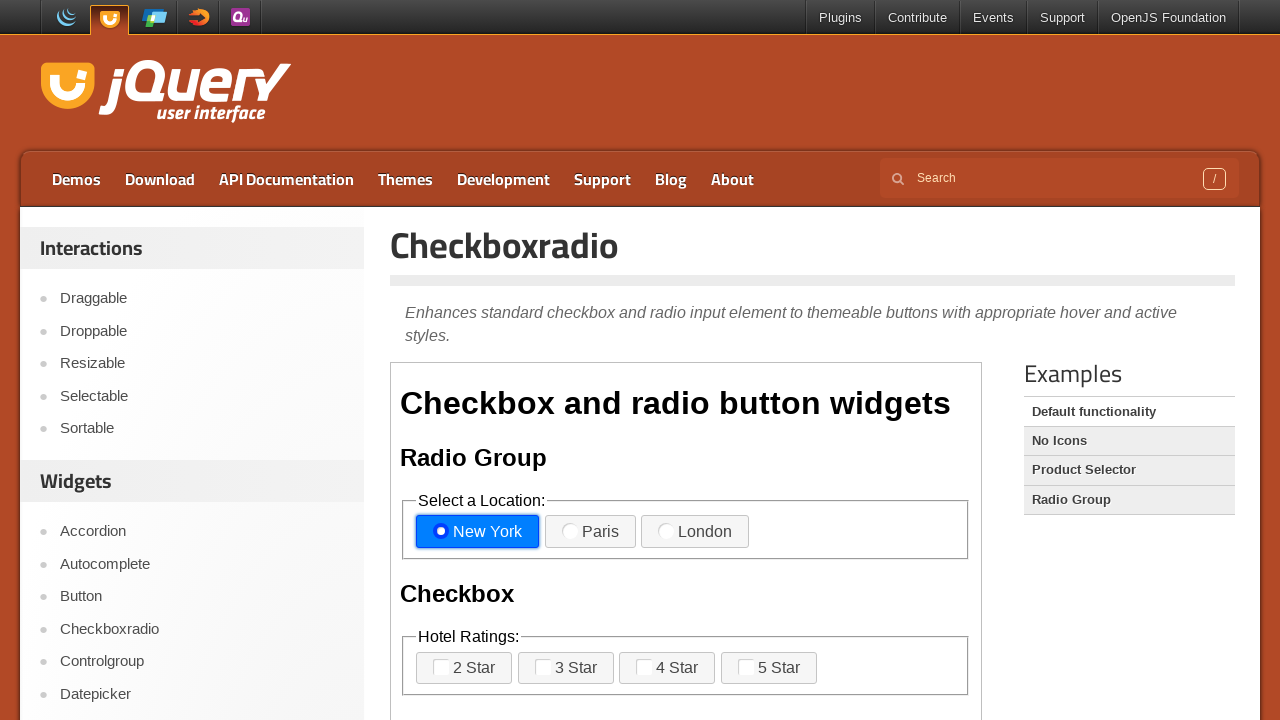

Retrieved class attribute from radio button label
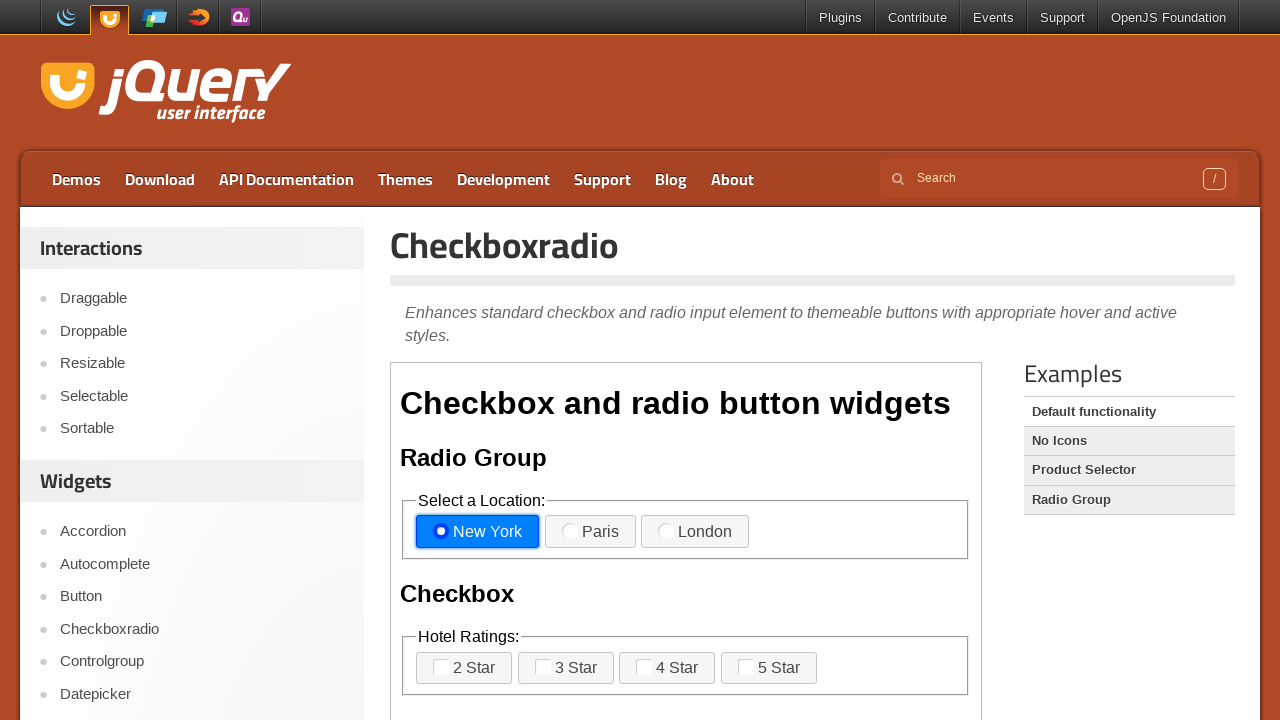

Verified radio button is selected with correct class attribute
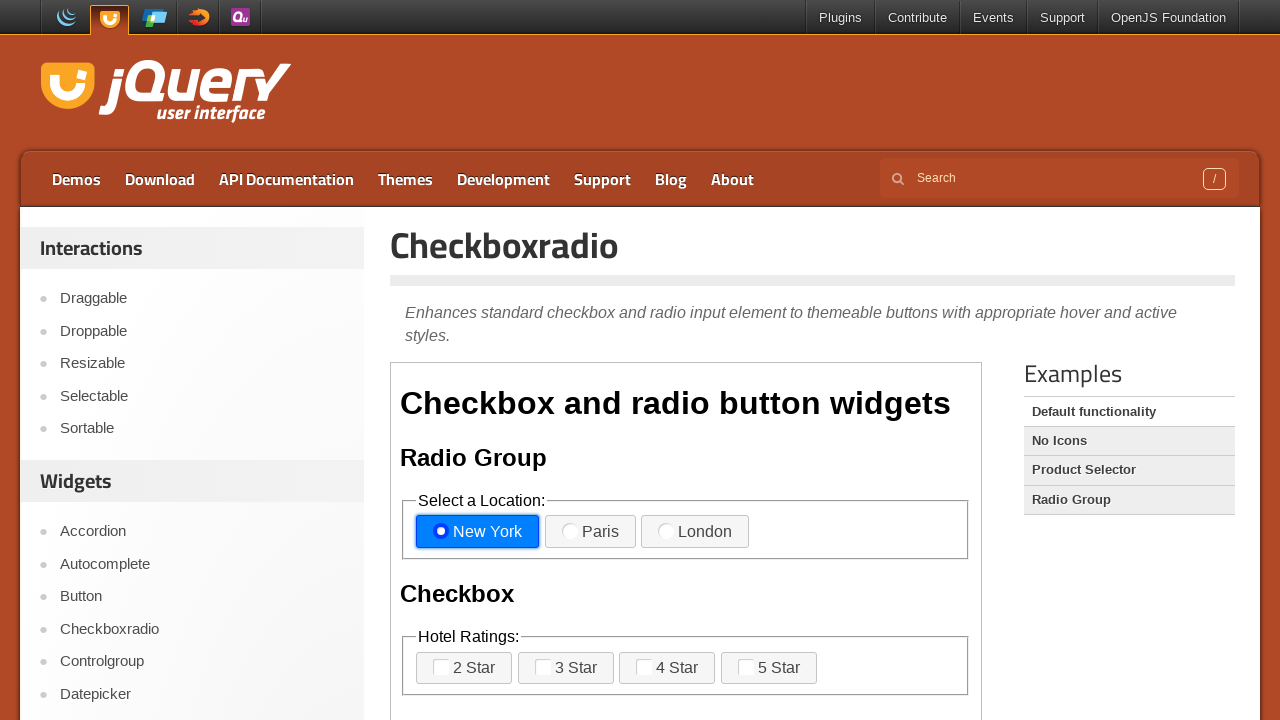

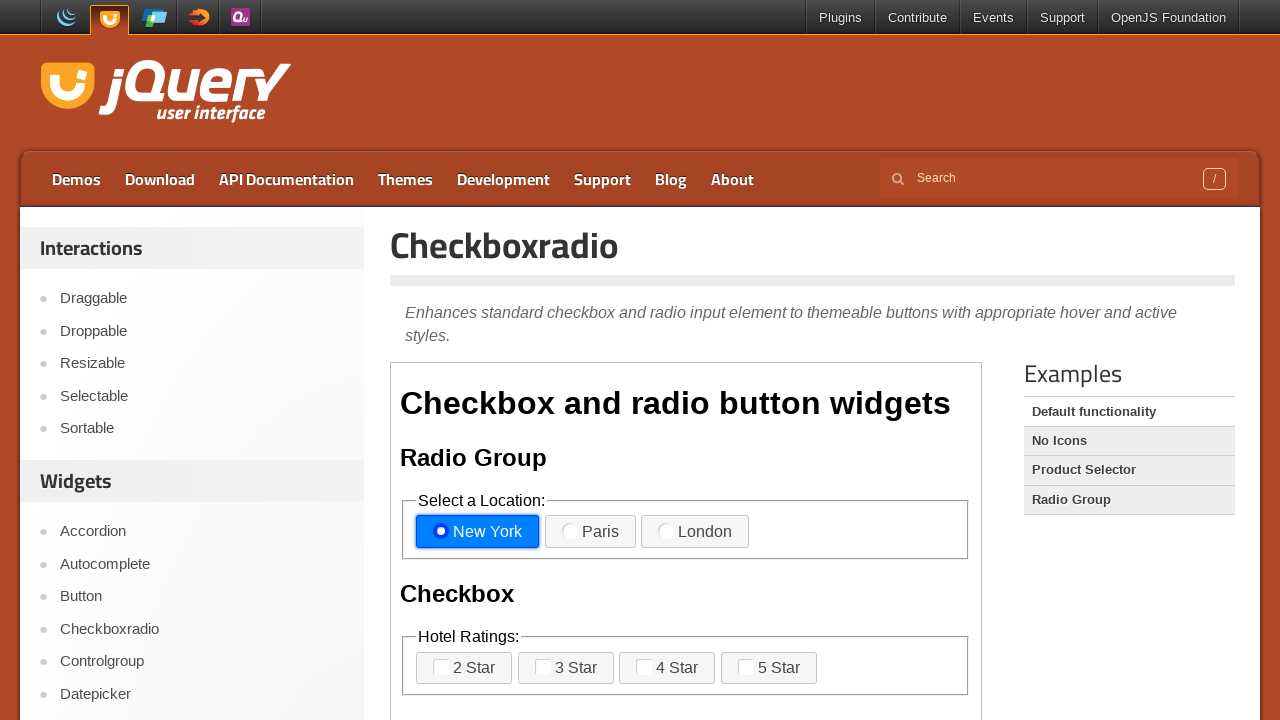